Tests Ajio e-commerce site by searching for "bags", filtering results by Men gender and Fashion Bags category, and verifying the filtered results are displayed.

Starting URL: https://www.ajio.com/

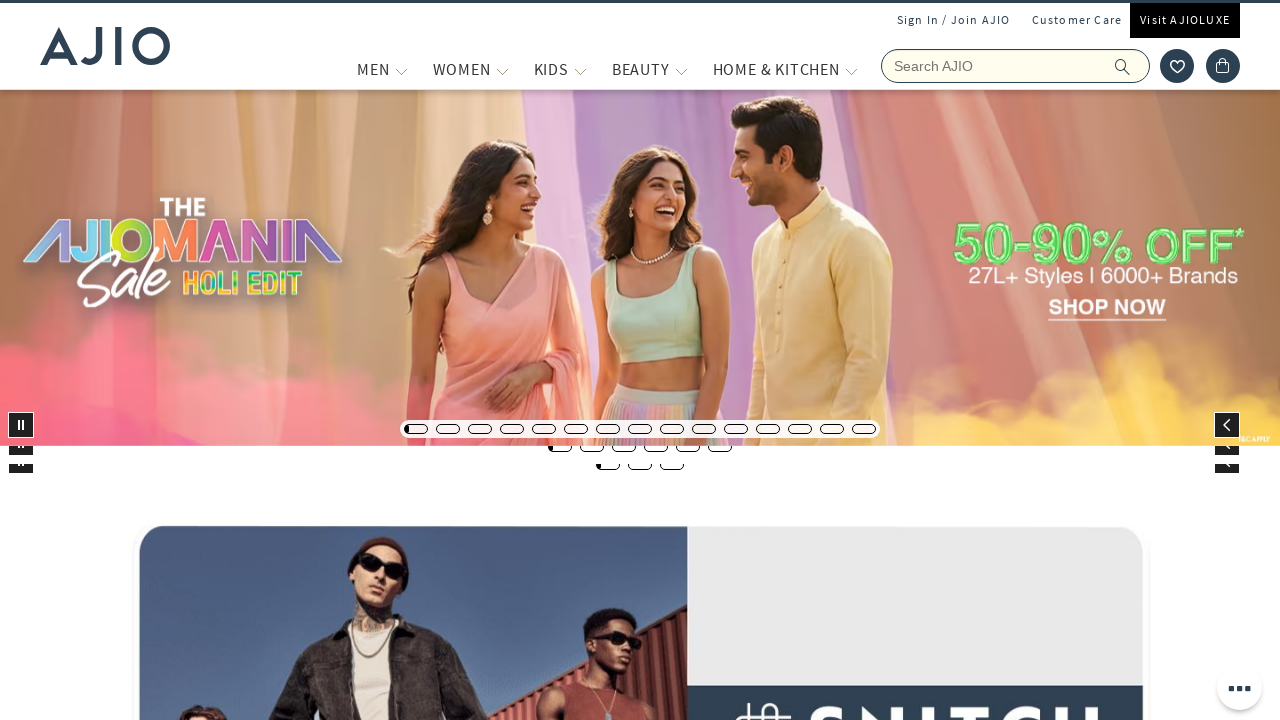

Filled search box with 'bags' on input[name='searchVal']
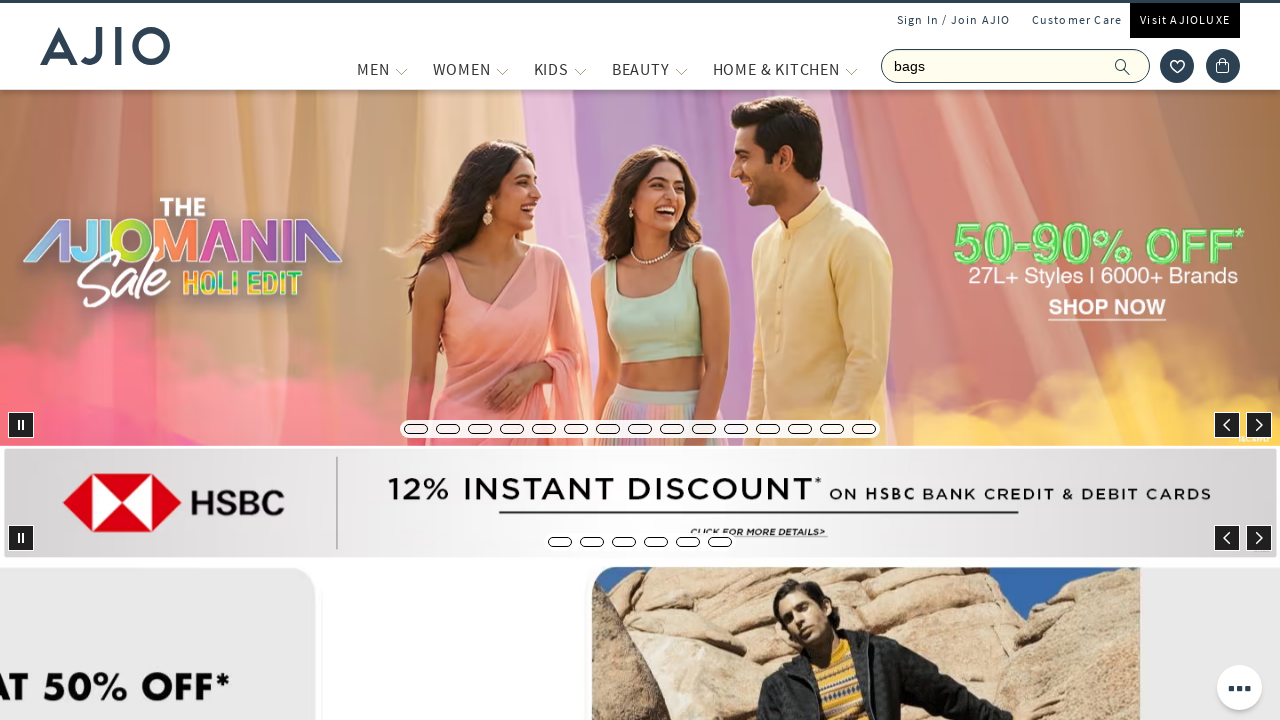

Pressed Enter to submit search for 'bags' on input[name='searchVal']
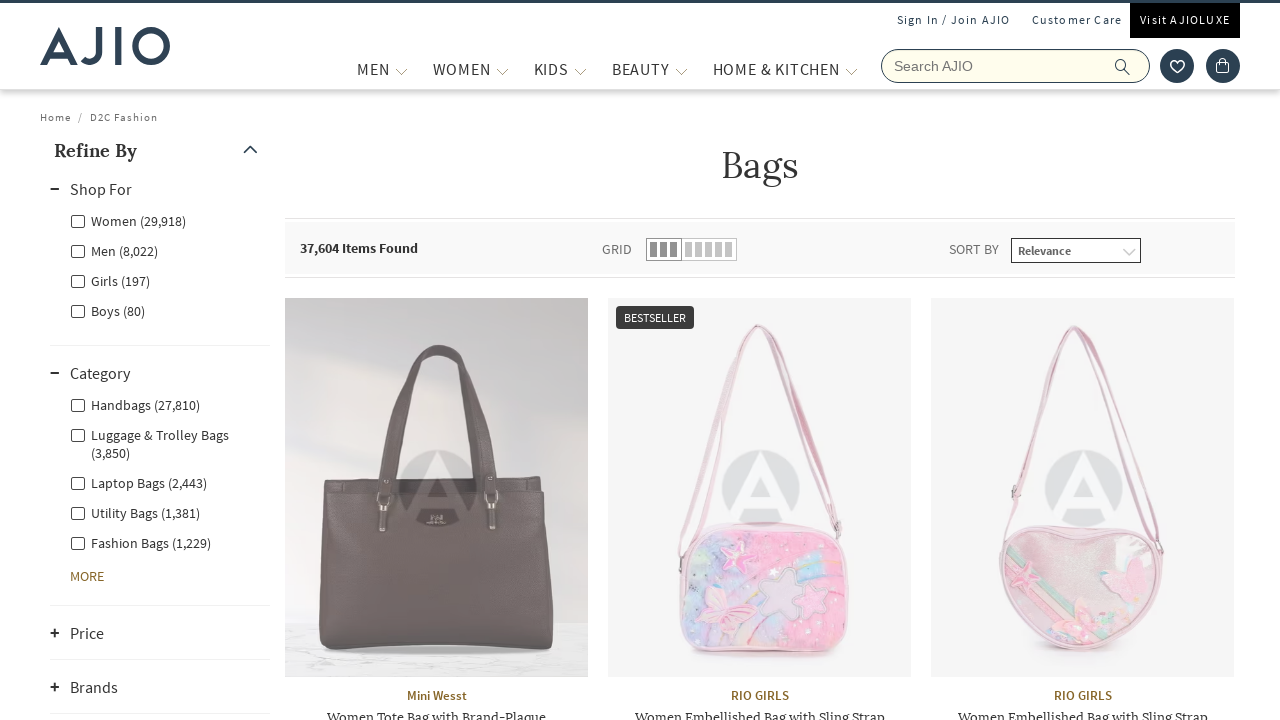

Search results loaded and 'Men' gender filter appeared
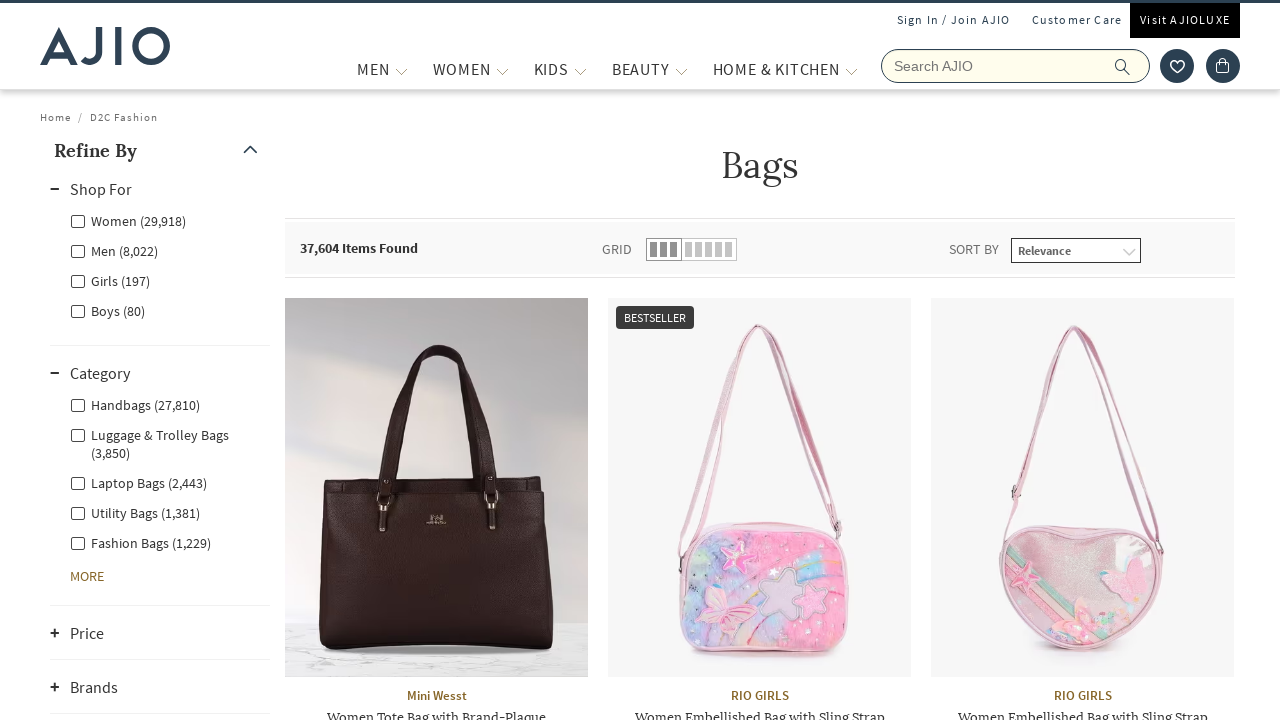

Clicked 'Men' gender filter at (114, 250) on label[for='Men']
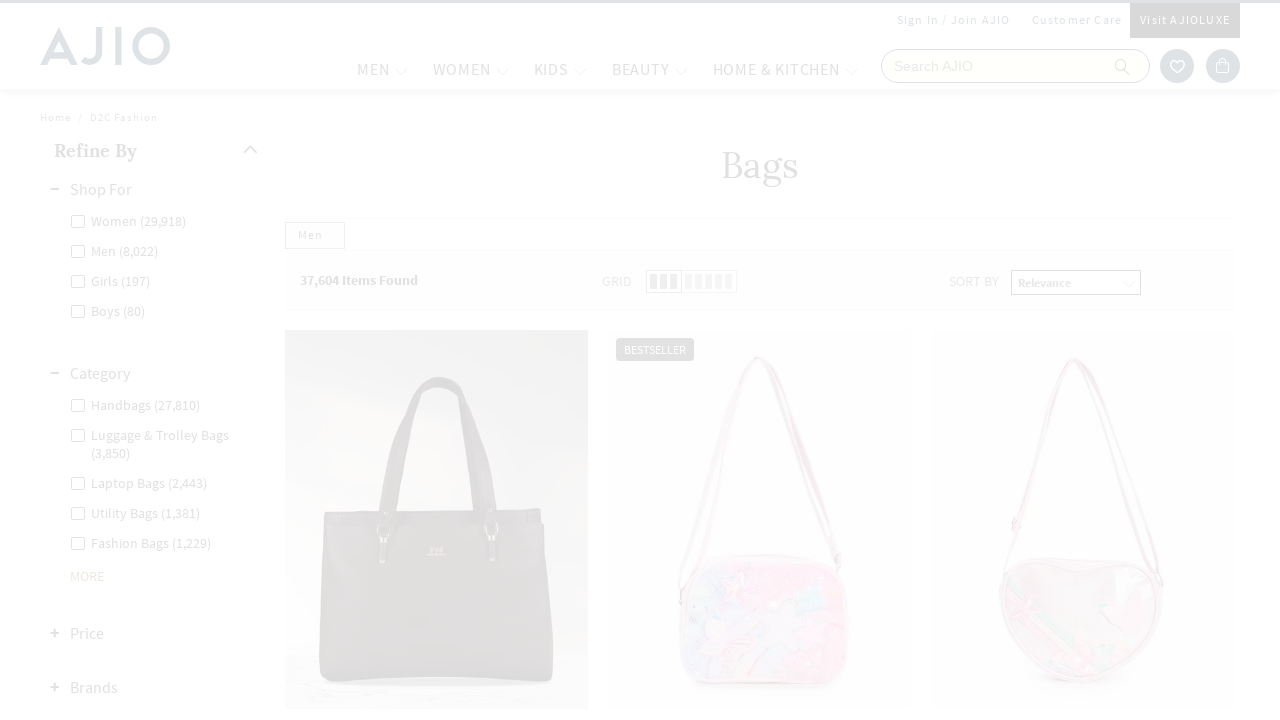

Waited for Men gender filter to apply
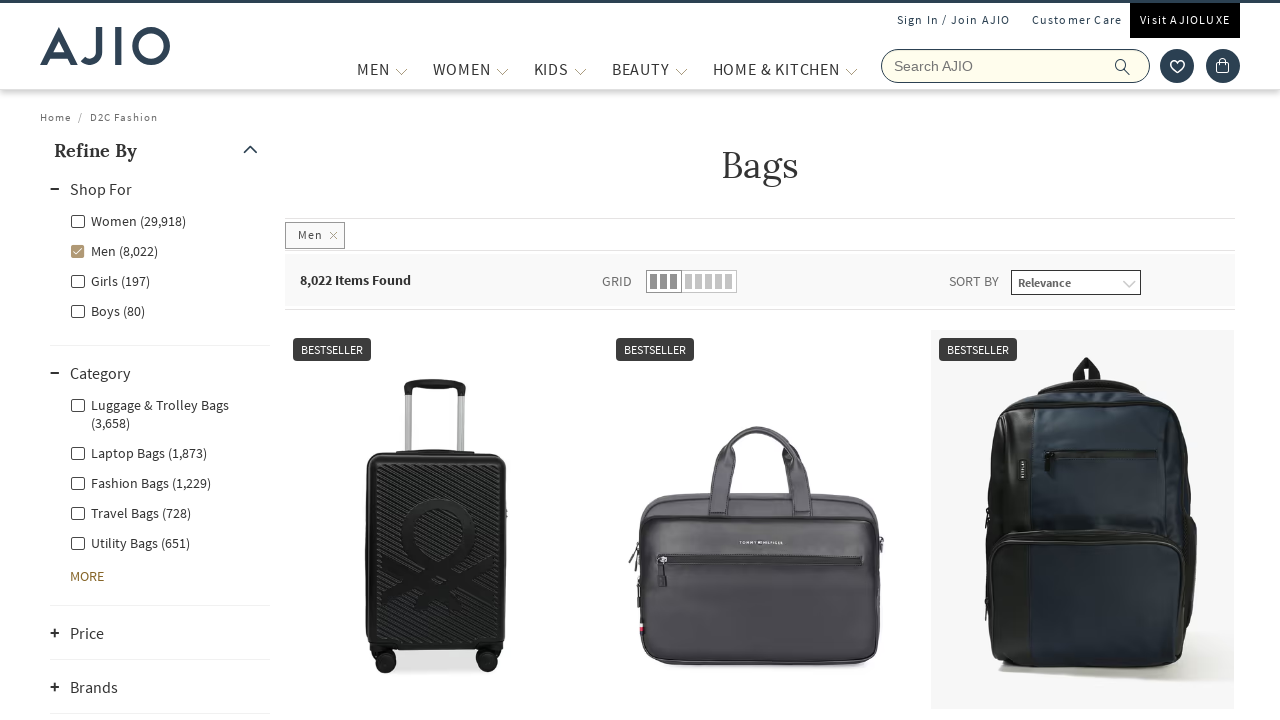

Clicked 'Fashion Bags' category filter at (140, 482) on label[for='Men - Fashion Bags']
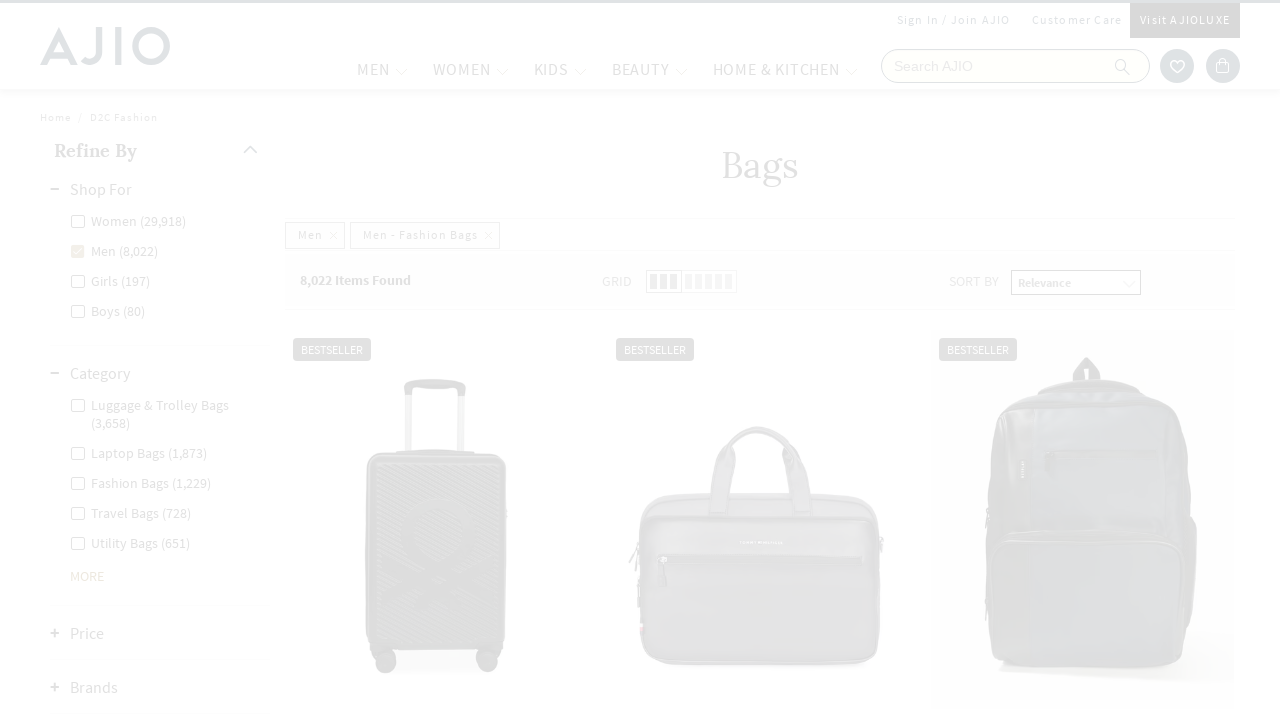

Waited for Fashion Bags category filter to apply
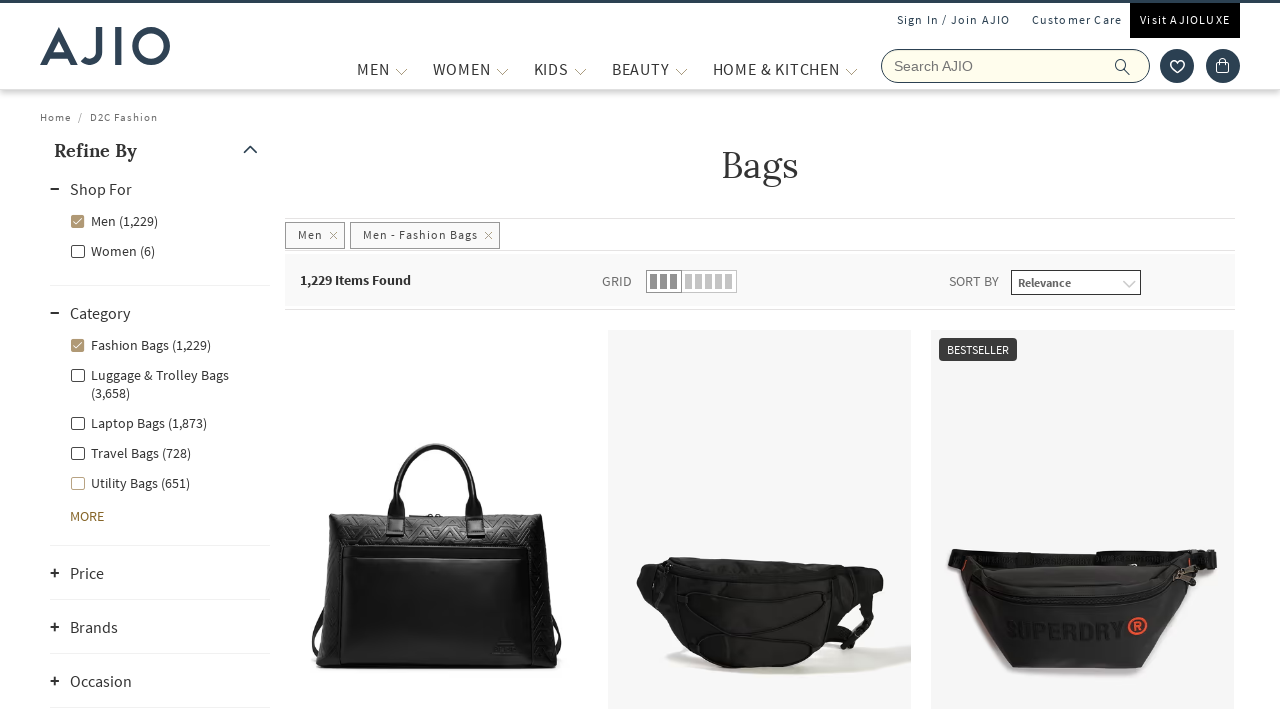

Verified filtered results are displayed with item count visible
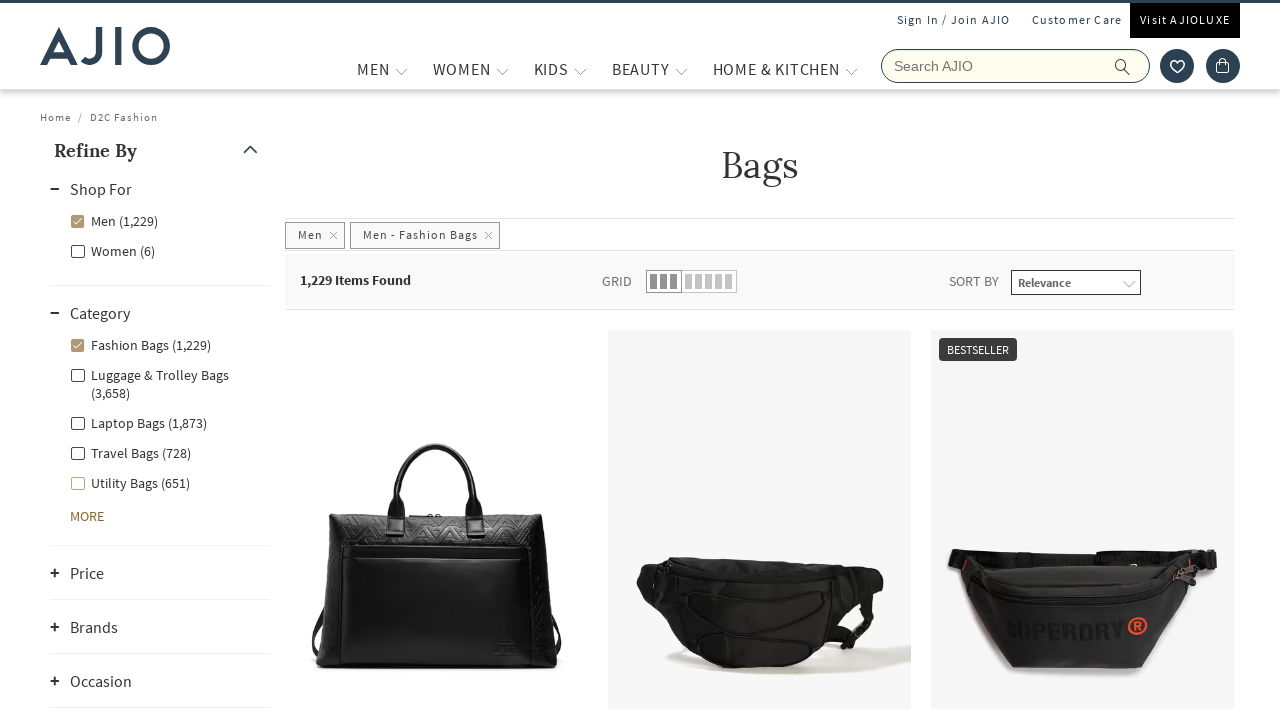

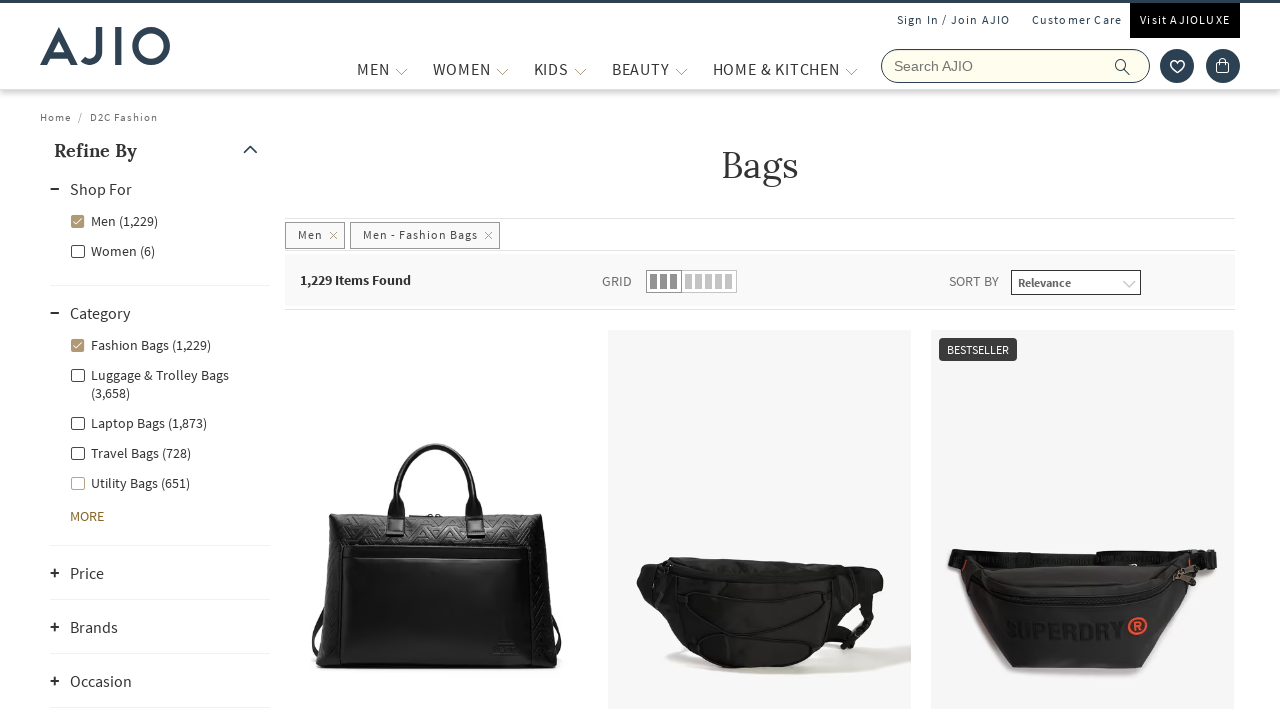